Tests the PEOPLE section by clicking through different team category buttons like Chair Professors, Faculty, Collaborators, Researchers, and various teams

Starting URL: https://colab.humanbrain.in/

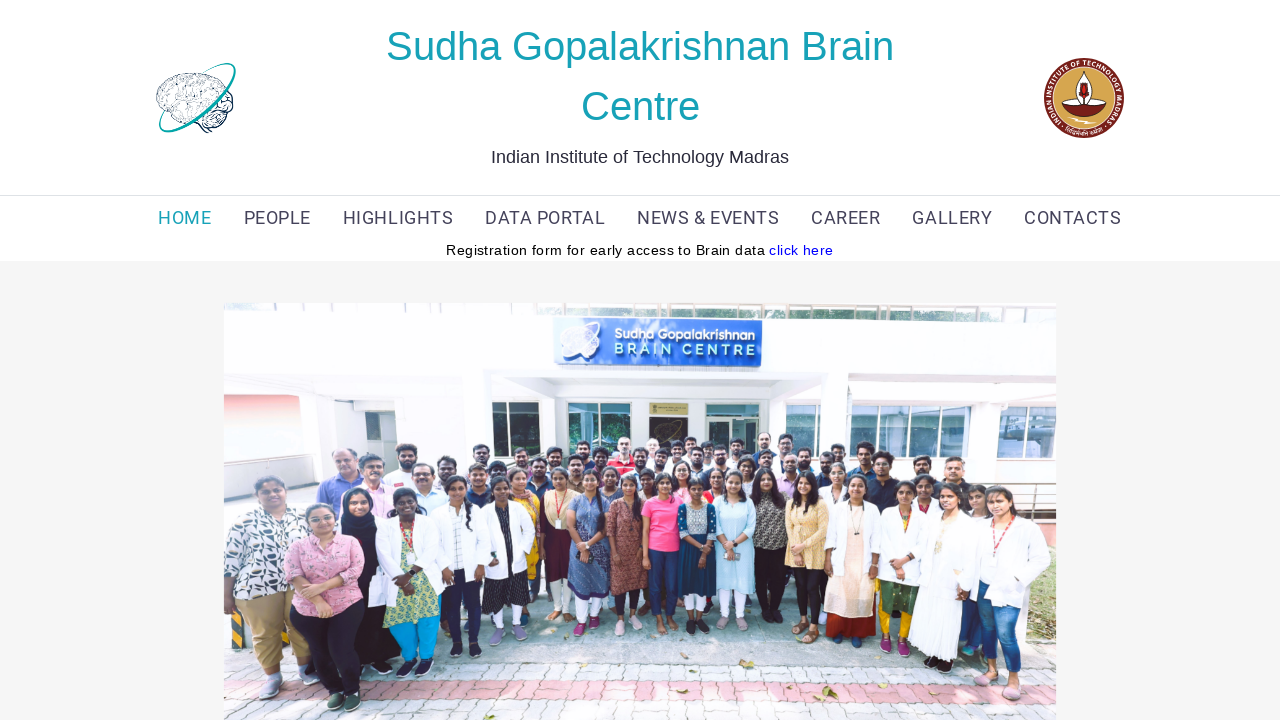

Clicked PEOPLE navigation link at (277, 218) on xpath=(//a[text()='PEOPLE'])[1]
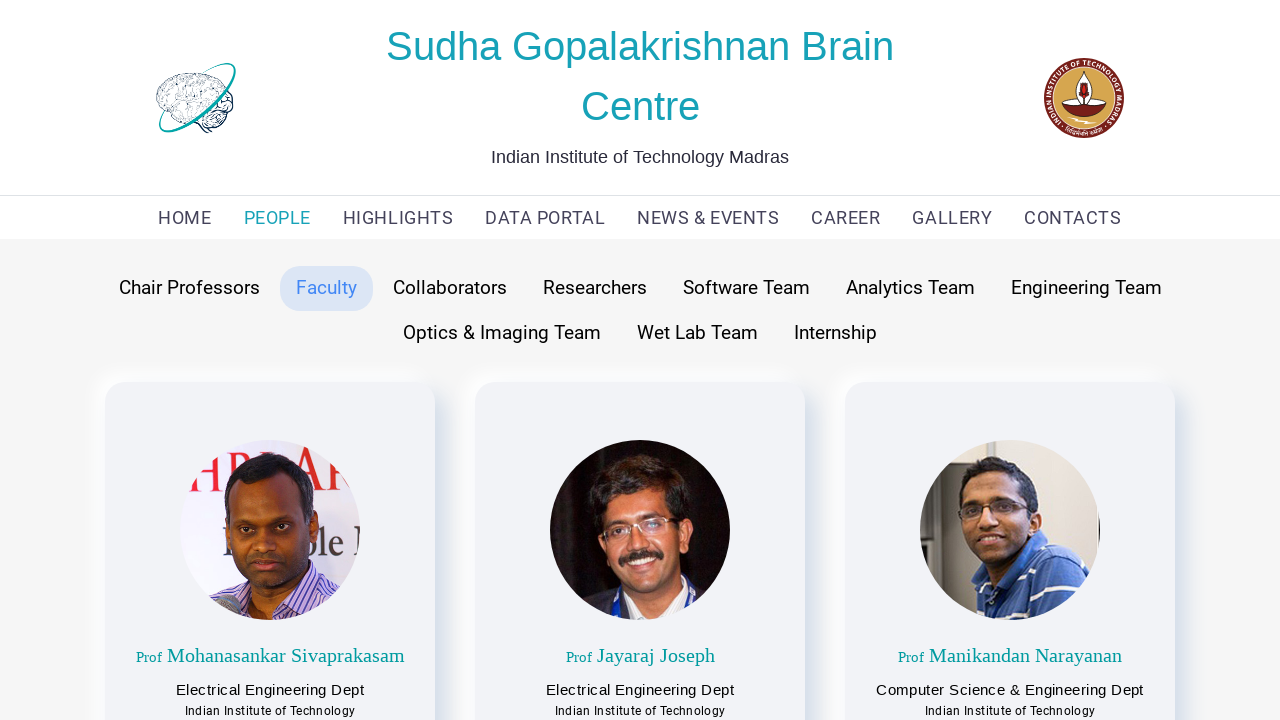

Clicked Chair Professors category button at (189, 288) on button:has-text('Chair Professors')
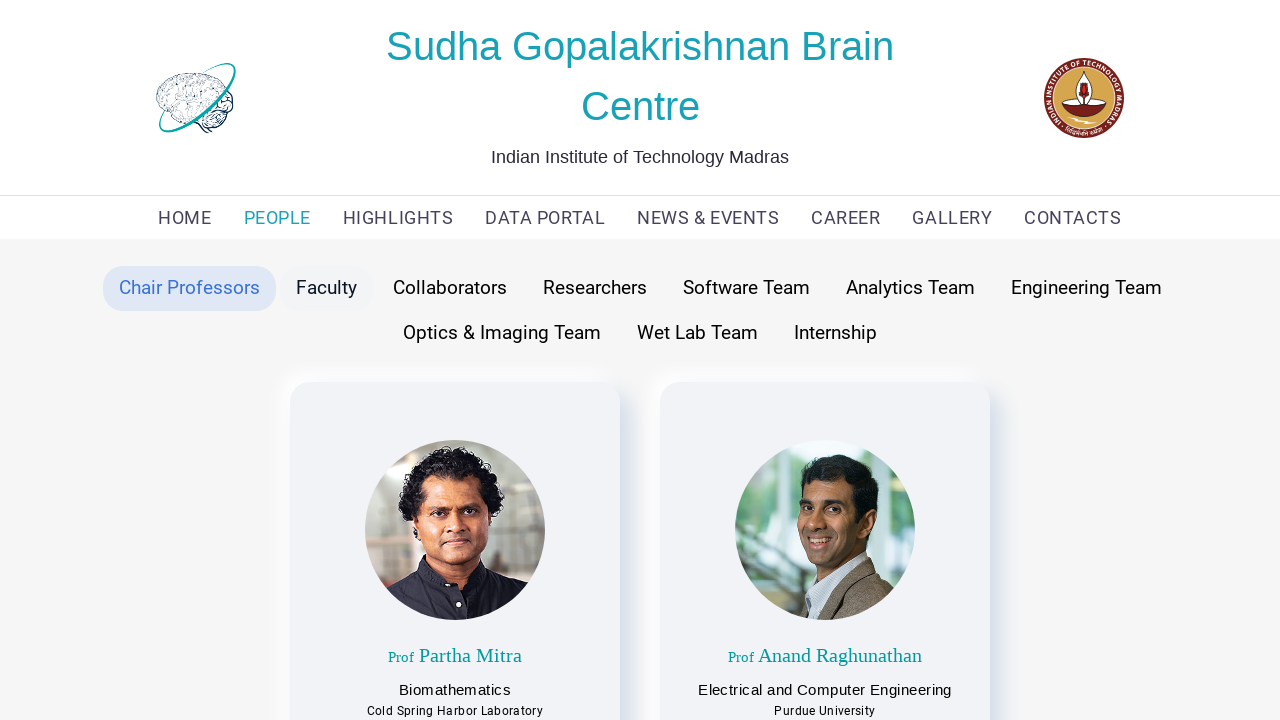

Scrolled to bottom of Chair Professors section
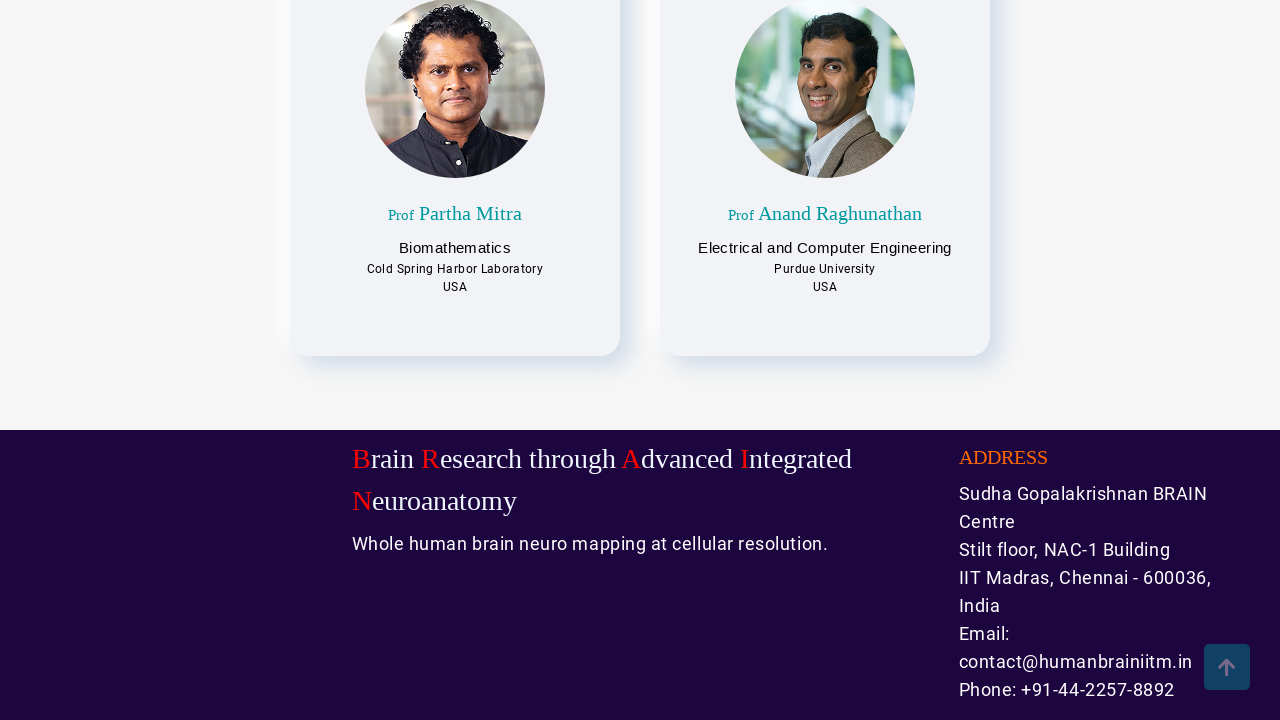

Scrolled back to top of page
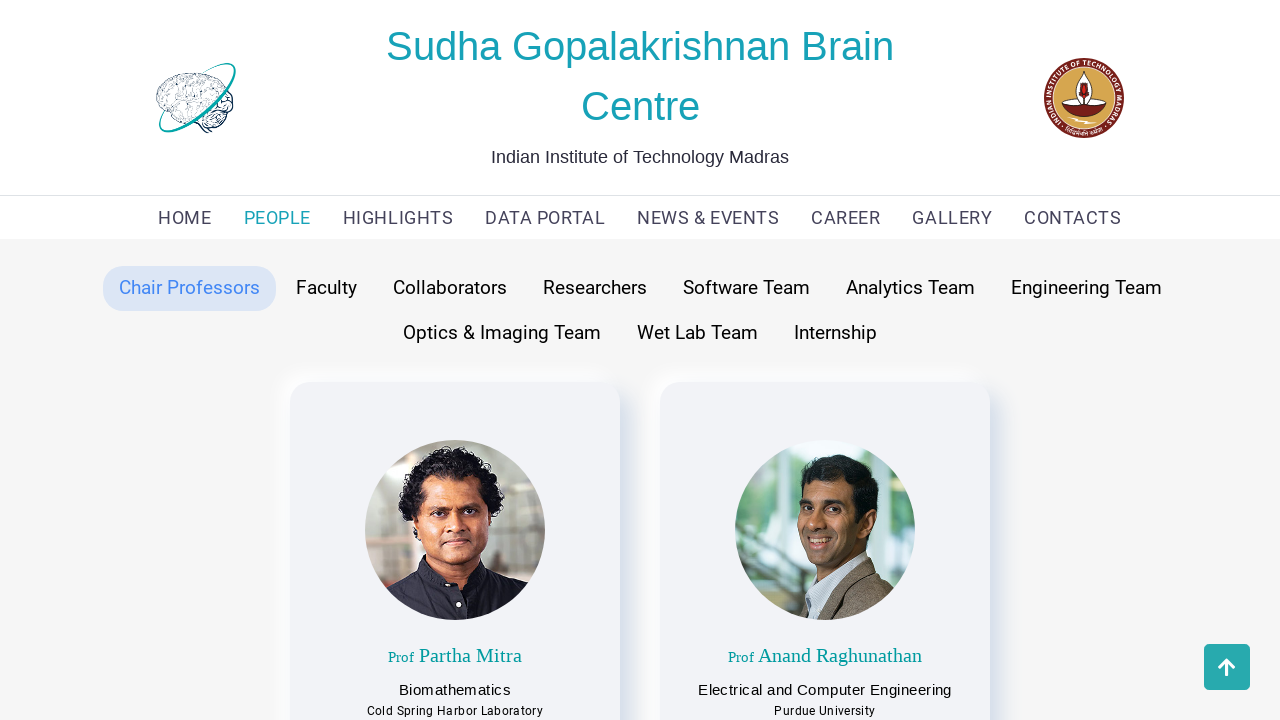

Clicked Faculty category button at (326, 288) on button:has-text('Faculty')
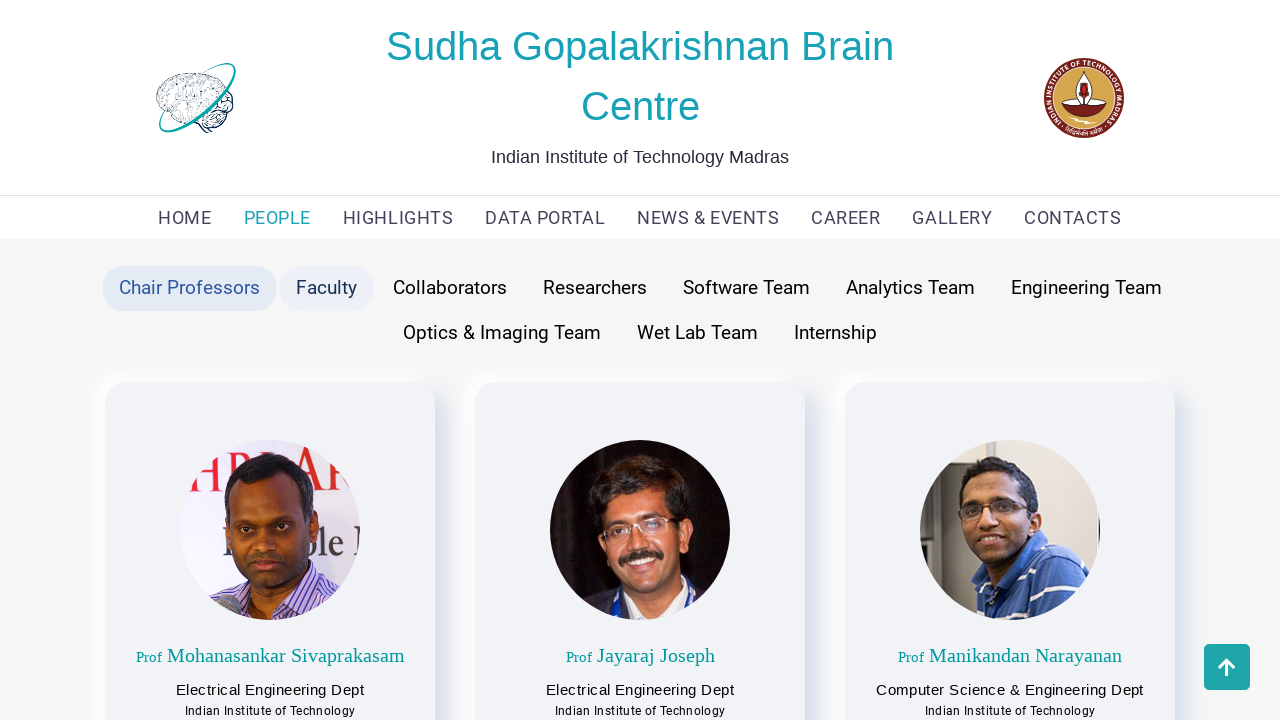

Scrolled to bottom of Faculty section
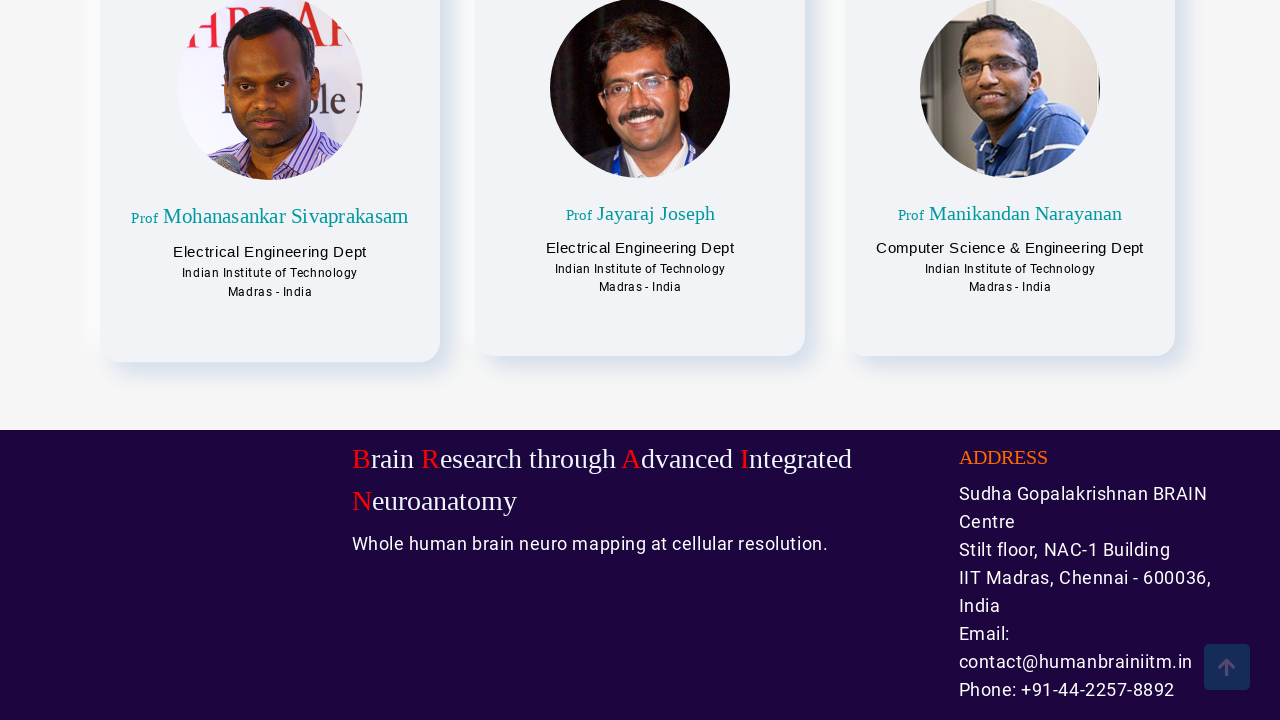

Scrolled back to top of page
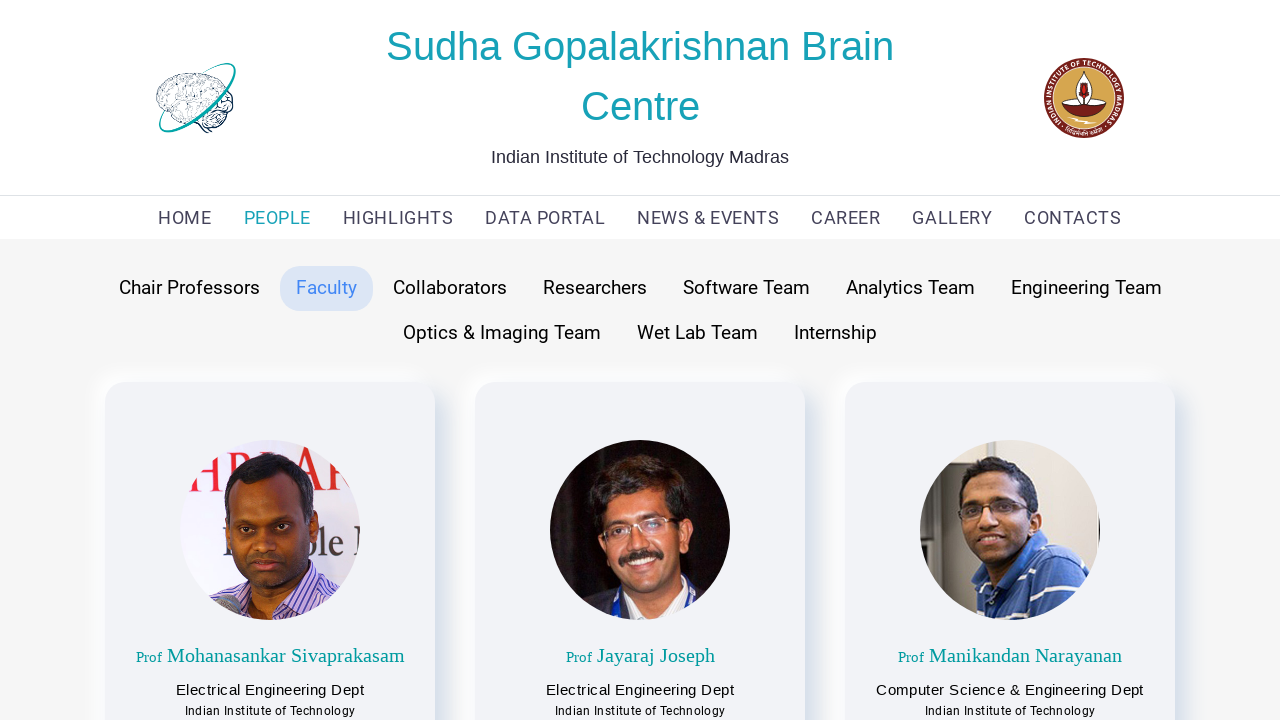

Clicked Collaborators category button at (450, 288) on button:has-text('Collaborators')
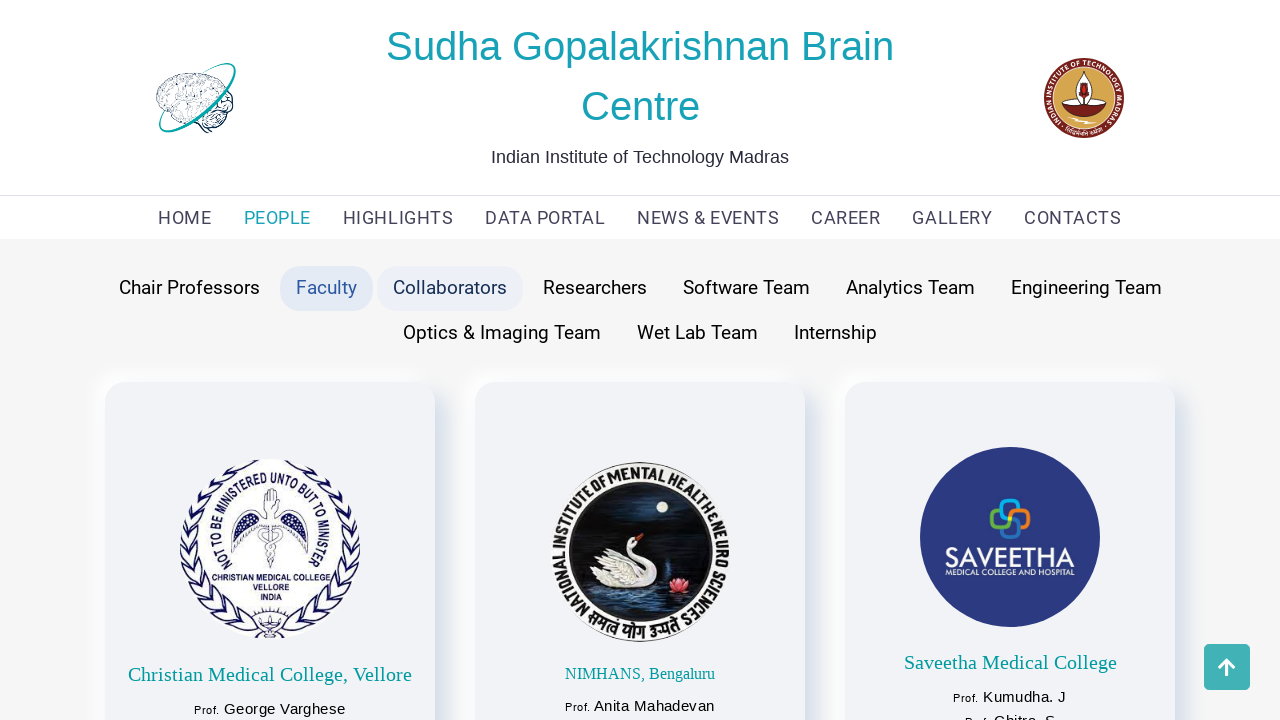

Scrolled to bottom of Collaborators section
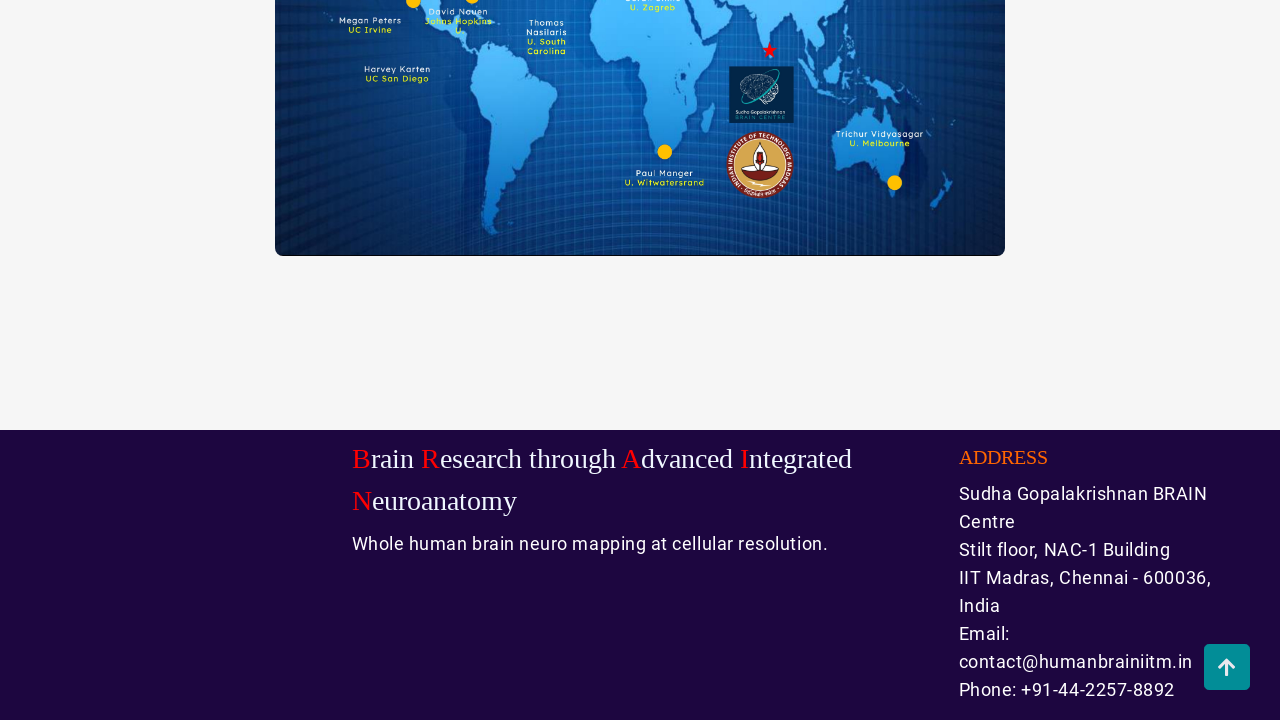

Scrolled back to top of page
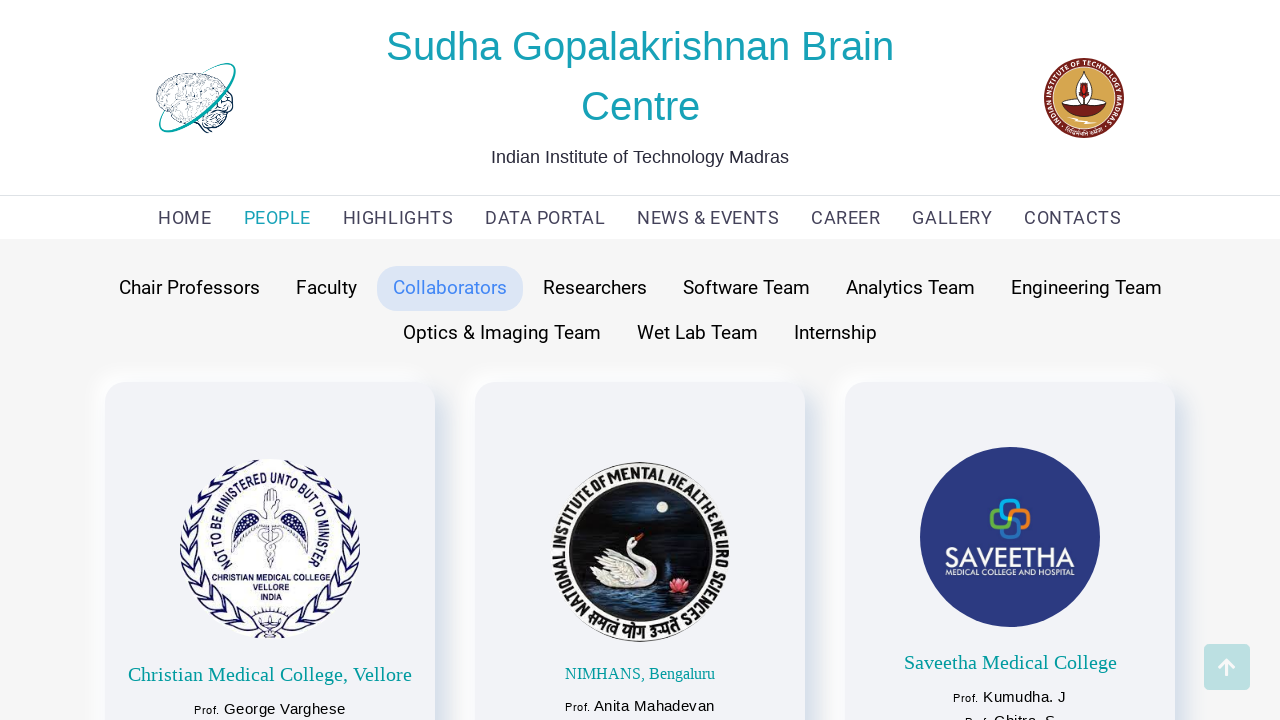

Clicked Researchers category button at (594, 288) on button:has-text('Researchers')
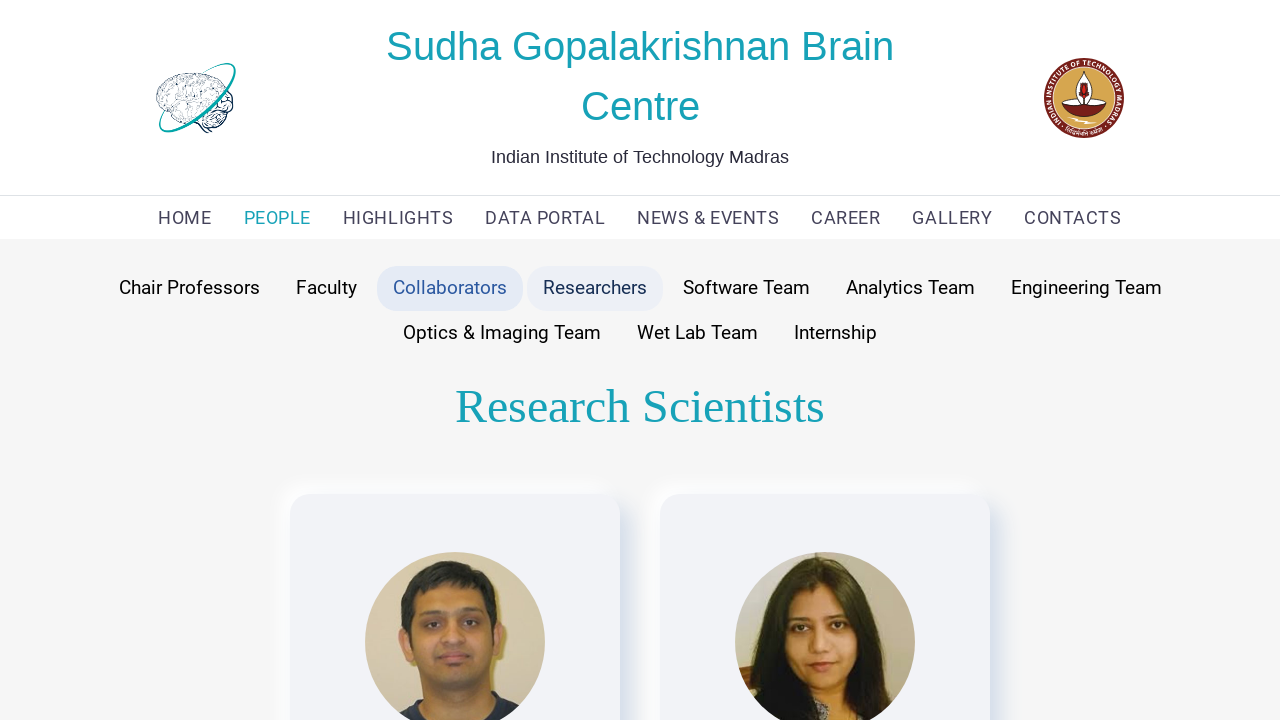

Scrolled to bottom of Researchers section
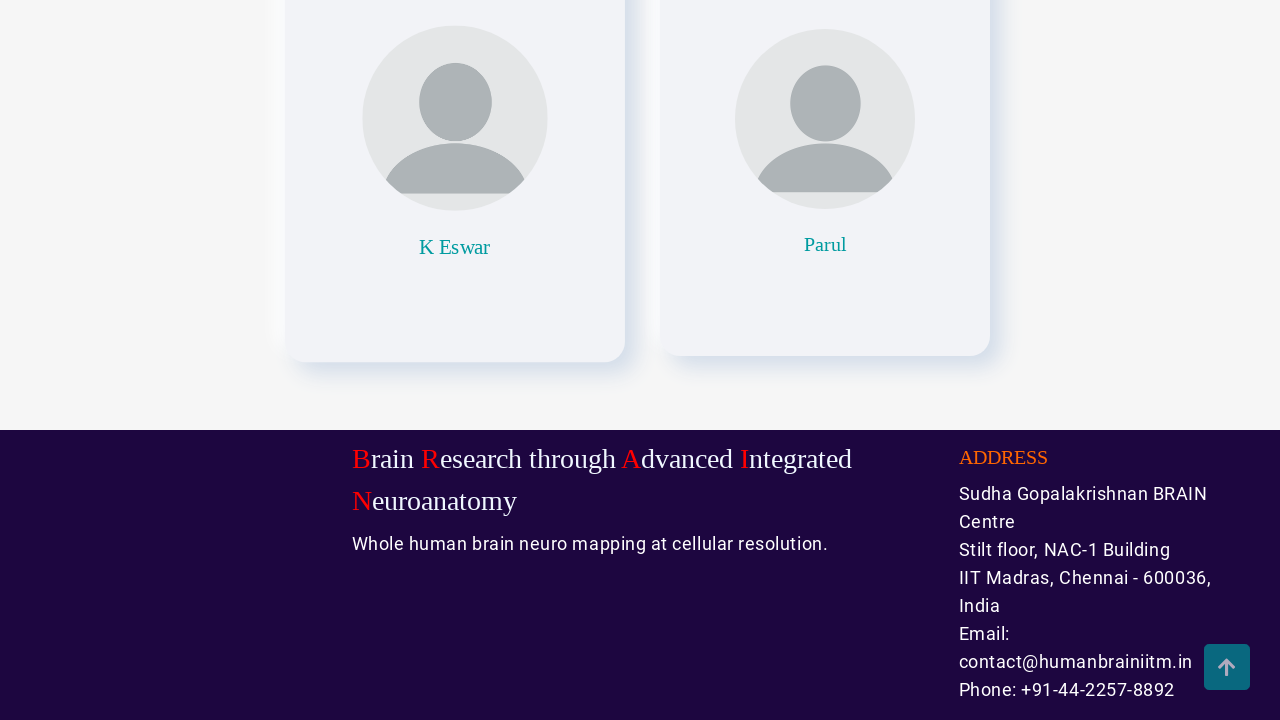

Scrolled back to top of page
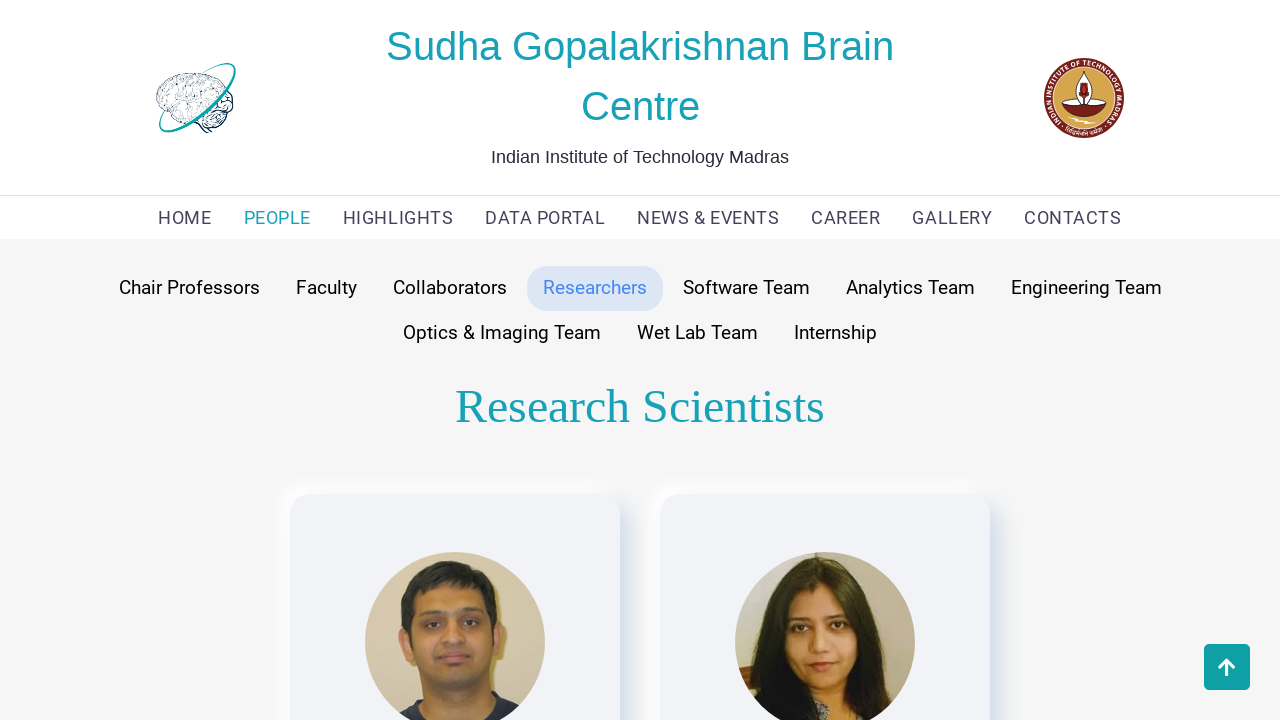

Clicked Software Team category button at (746, 288) on button:has-text('Software Team')
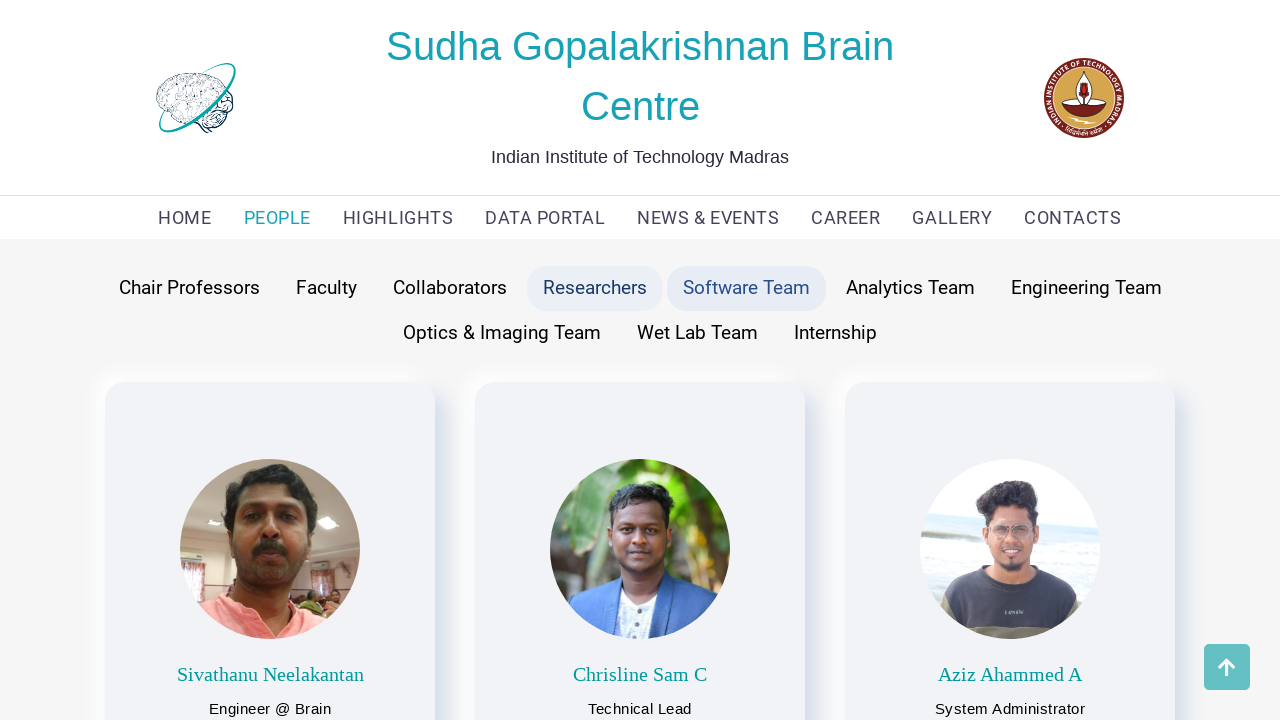

Scrolled to bottom of Software Team section
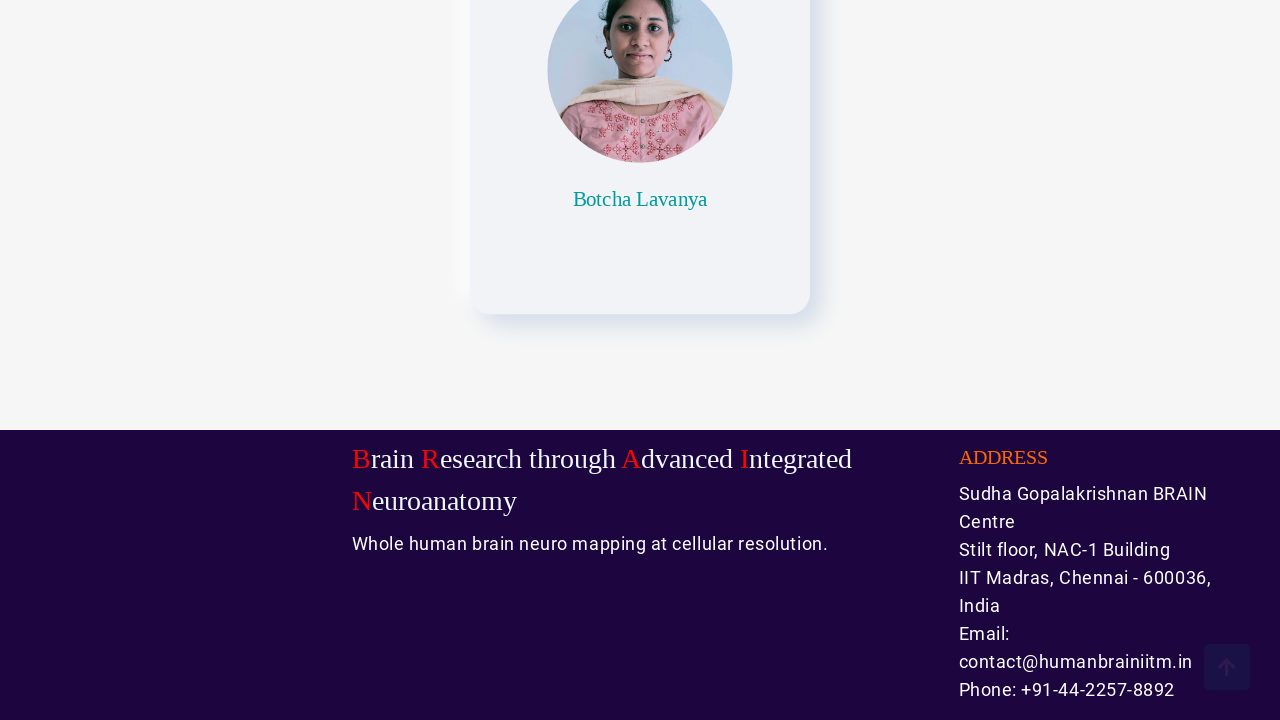

Scrolled back to top of page
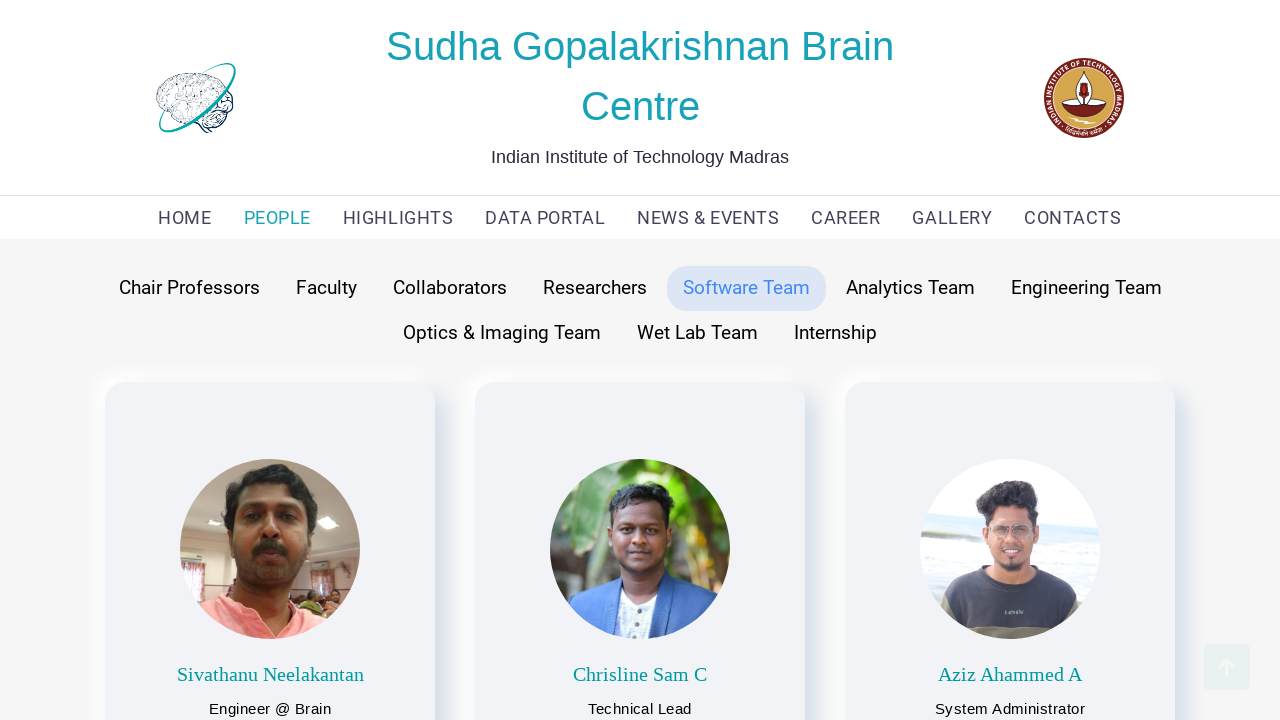

Clicked Analytics Team category button at (910, 288) on button:has-text('Analytics Team')
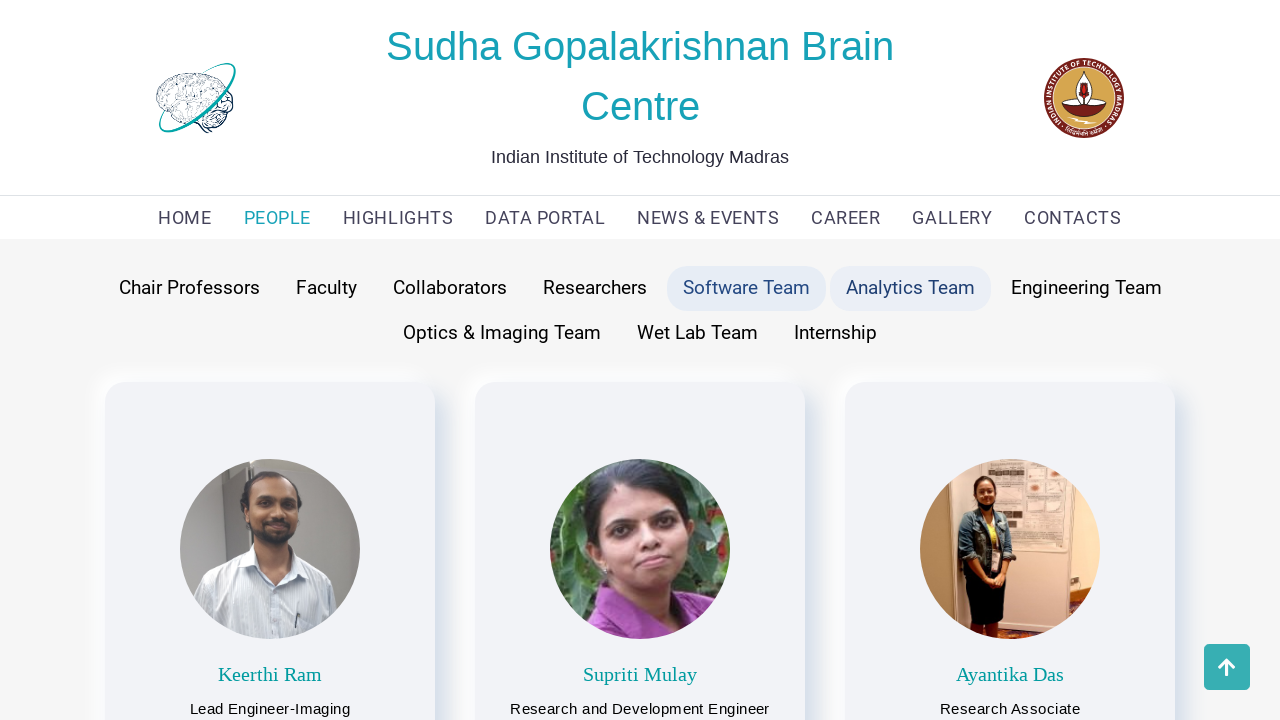

Scrolled to bottom of Analytics Team section
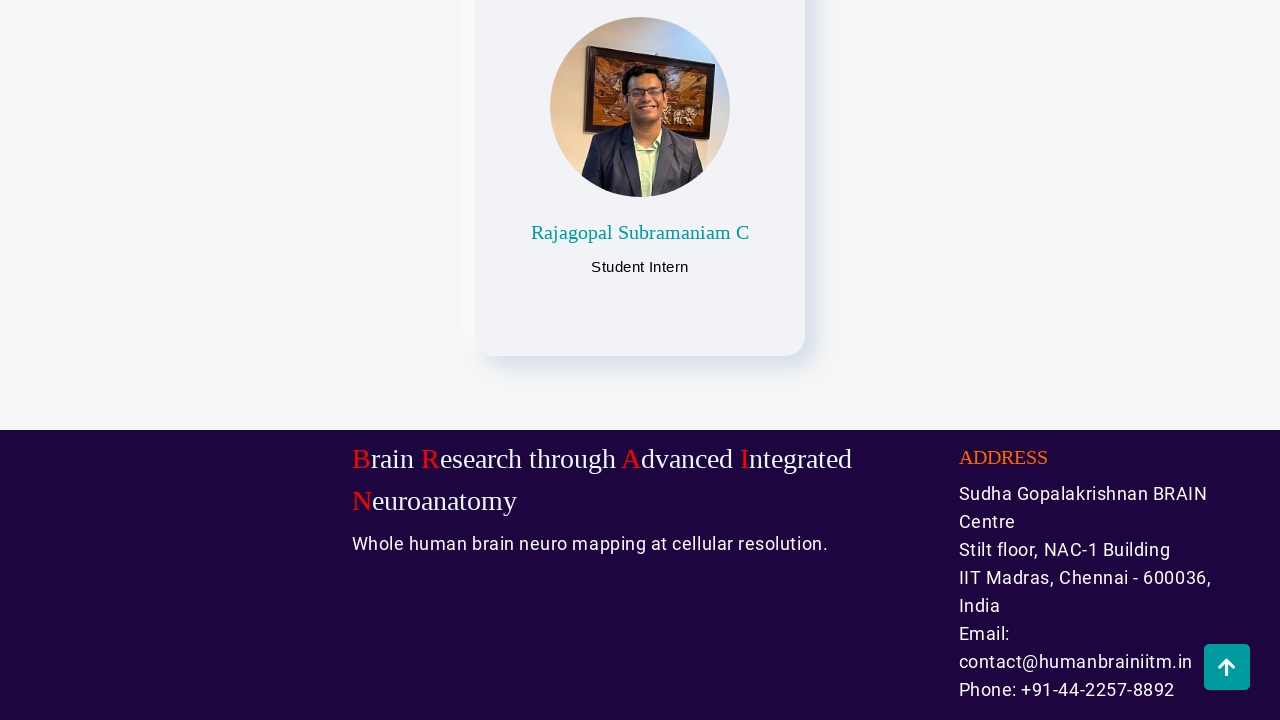

Scrolled back to top of page
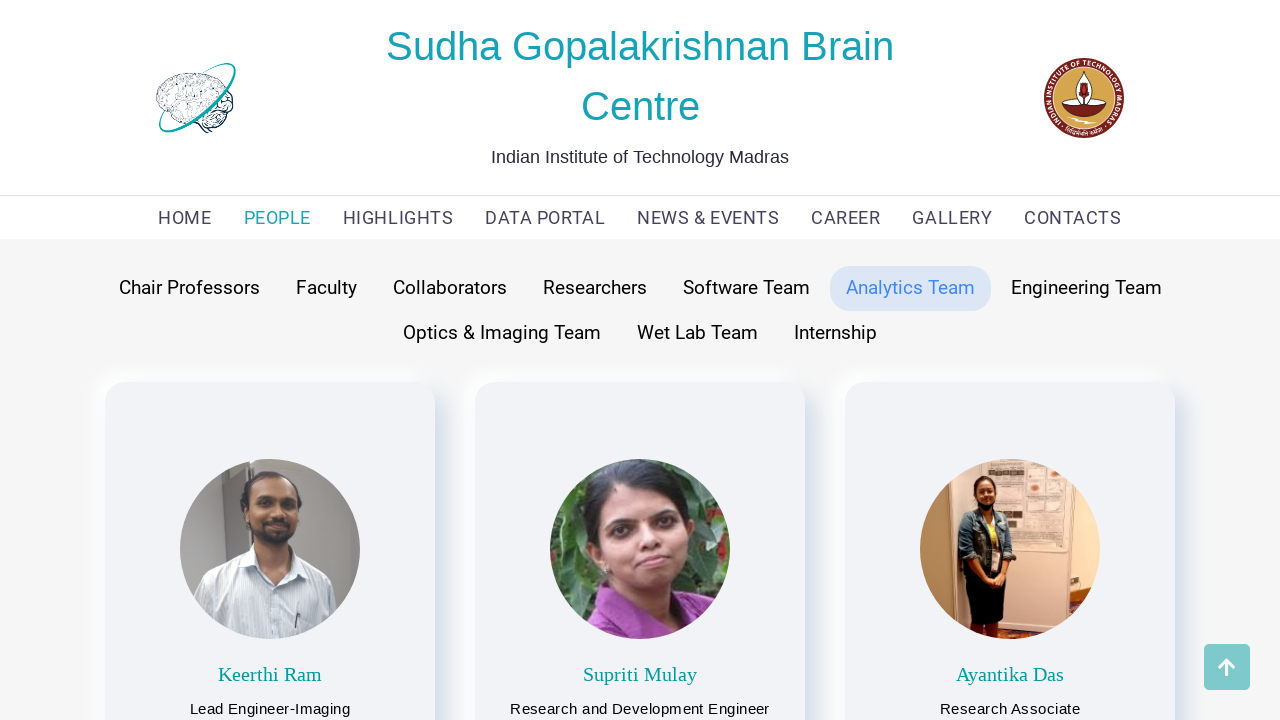

Clicked Engineering Team category button at (1086, 288) on button:has-text('Engineering Team')
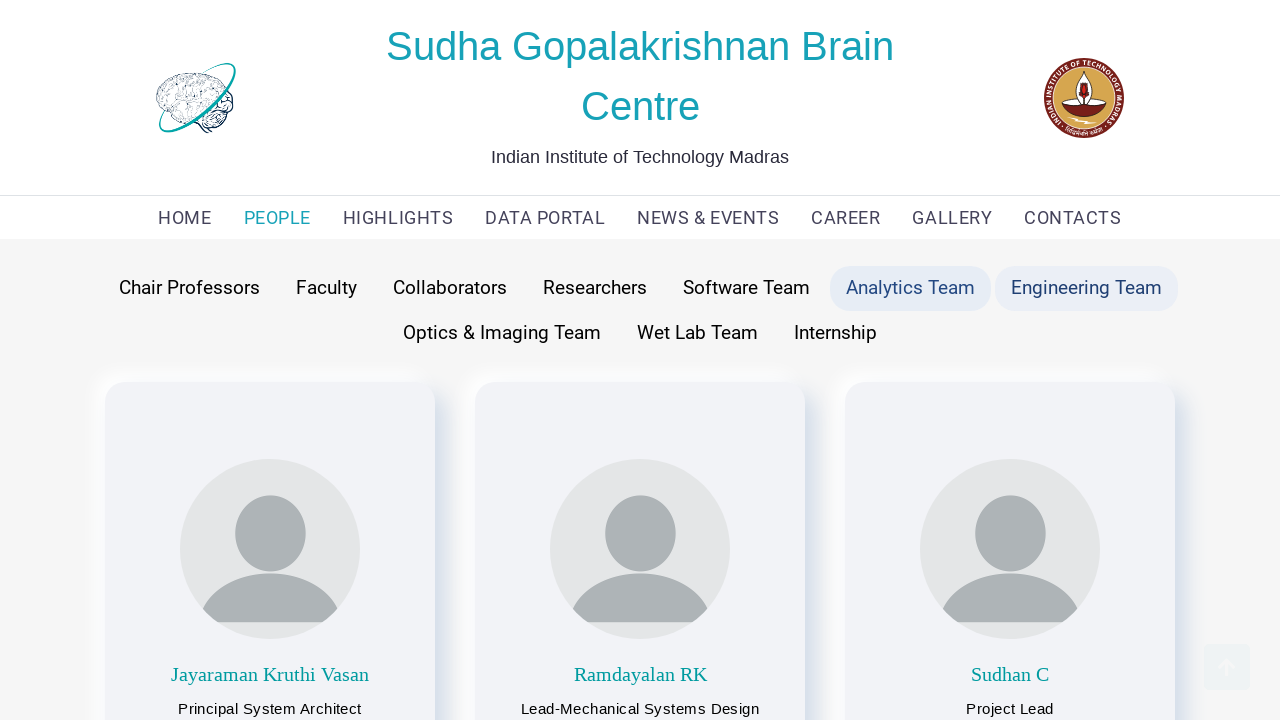

Scrolled to bottom of Engineering Team section
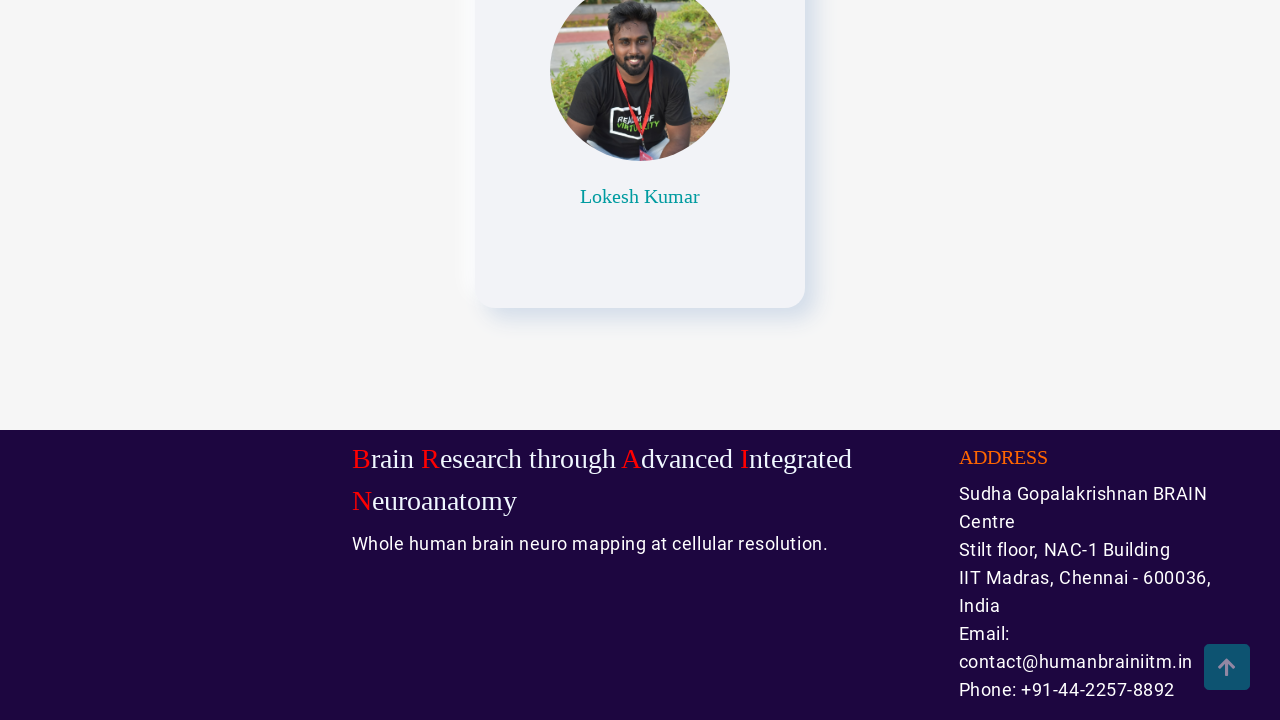

Scrolled back to top of page
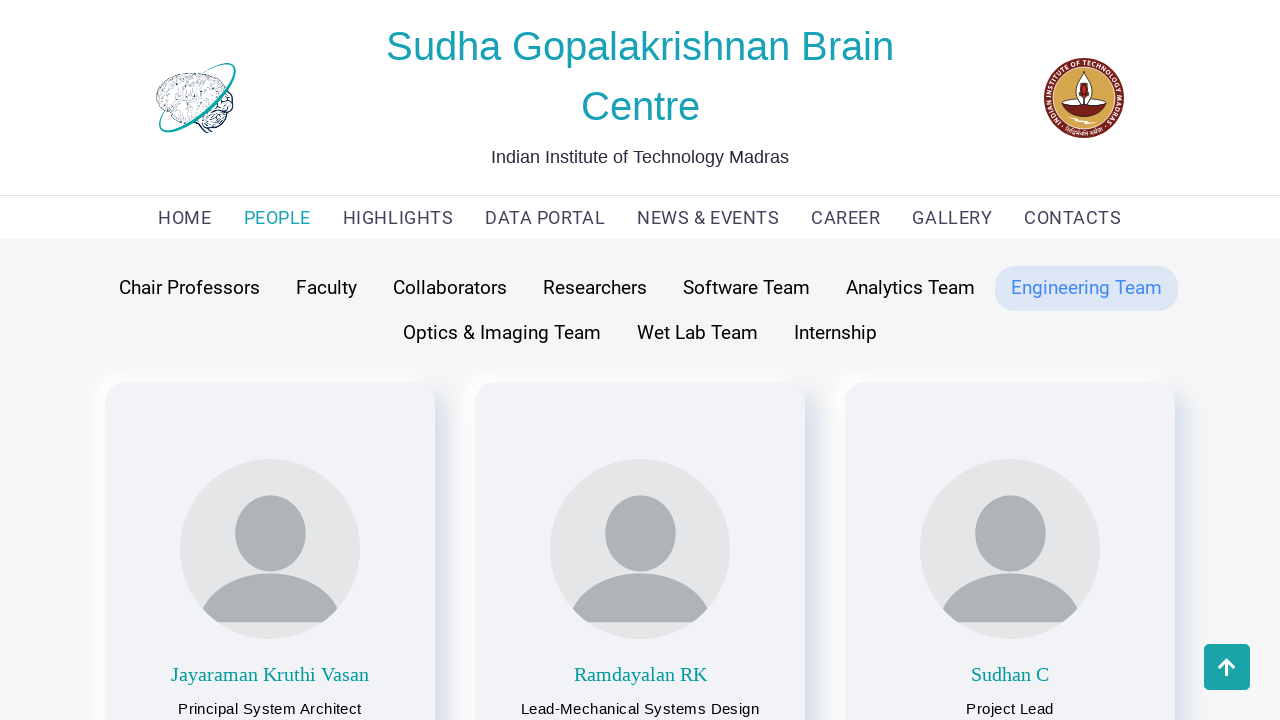

Clicked Optics & Imaging Team category button at (502, 333) on button:has-text('Optics & Imaging Team')
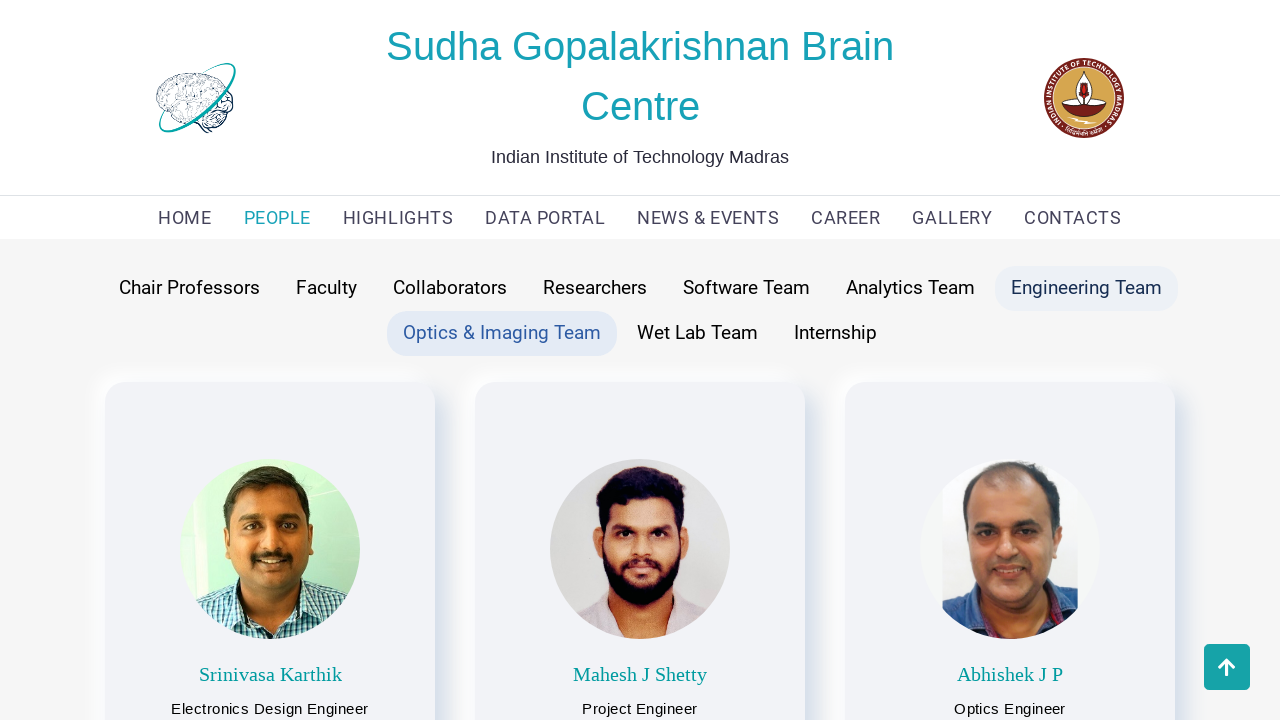

Scrolled to bottom of Optics & Imaging Team section
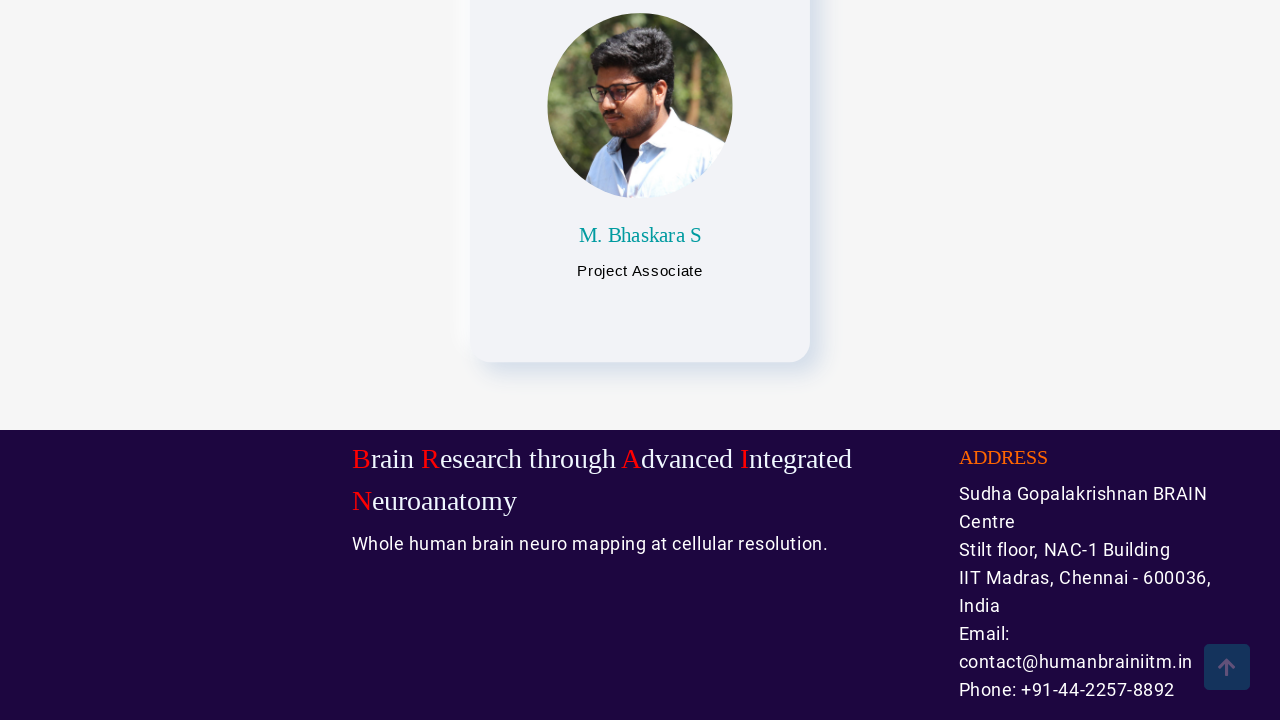

Scrolled back to top of page
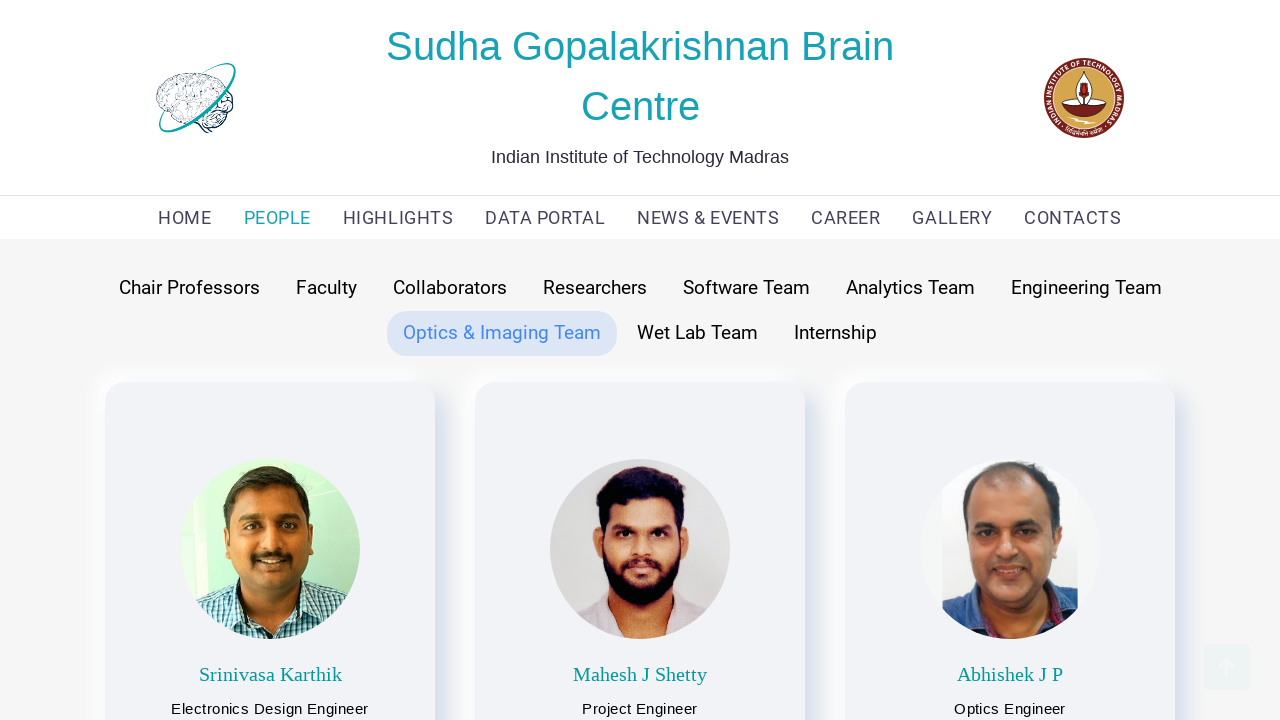

Clicked Wet Lab Team category button at (698, 333) on button:has-text('Wet Lab Team')
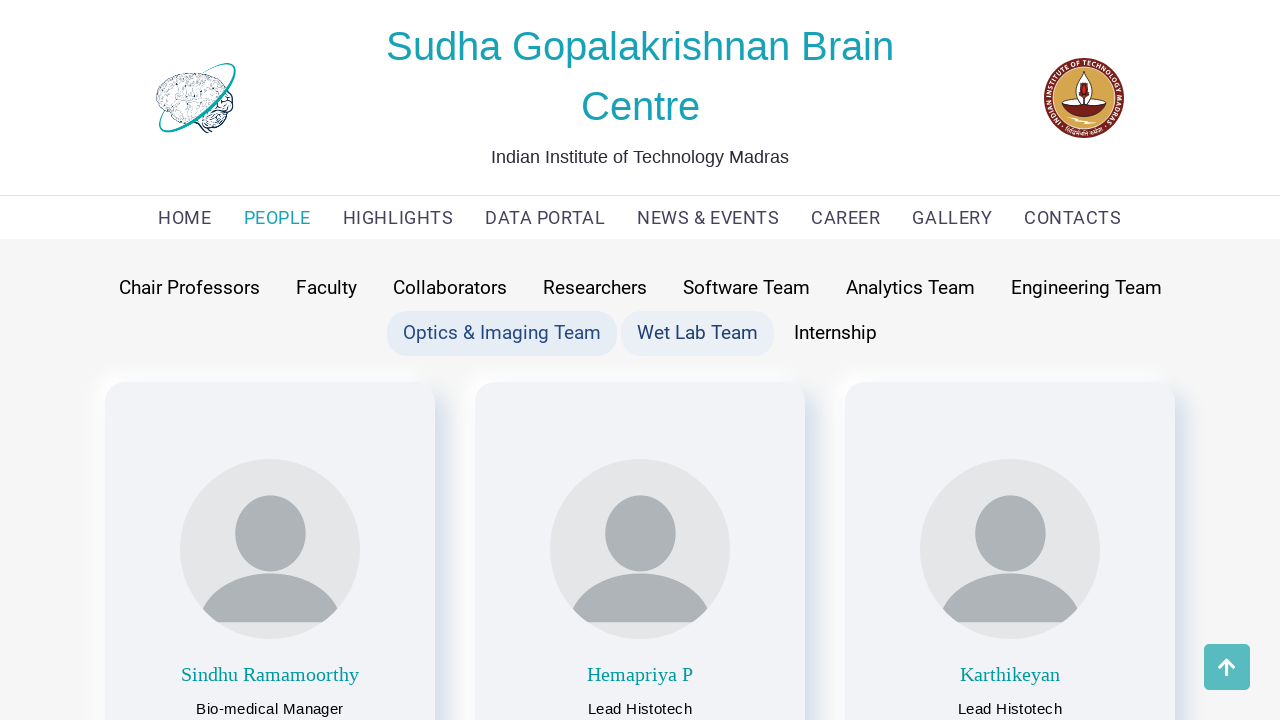

Scrolled to bottom of Wet Lab Team section
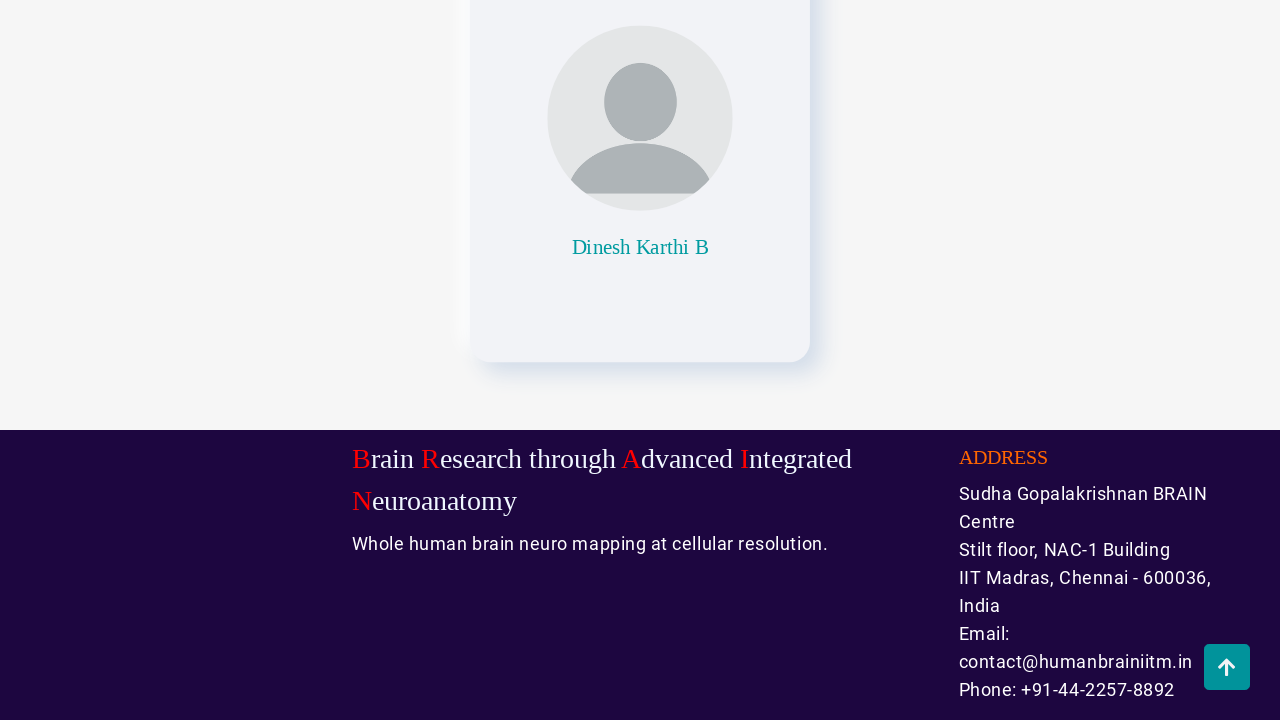

Scrolled back to top of page
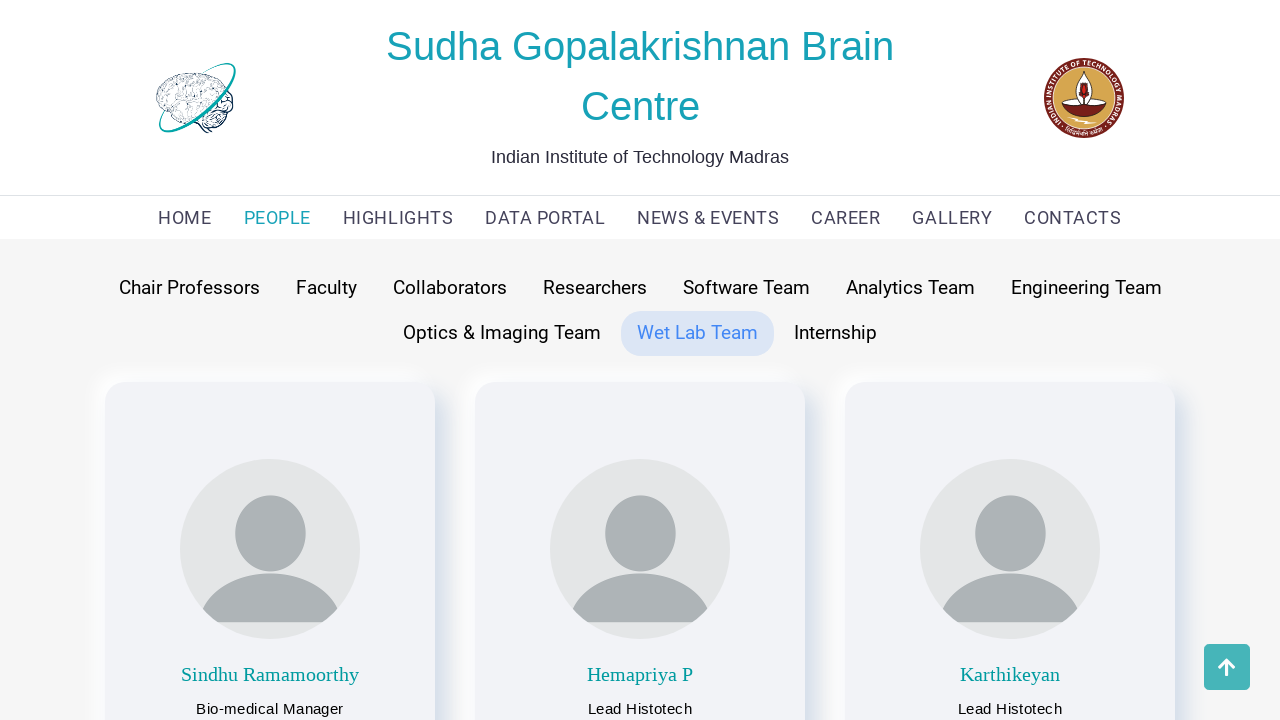

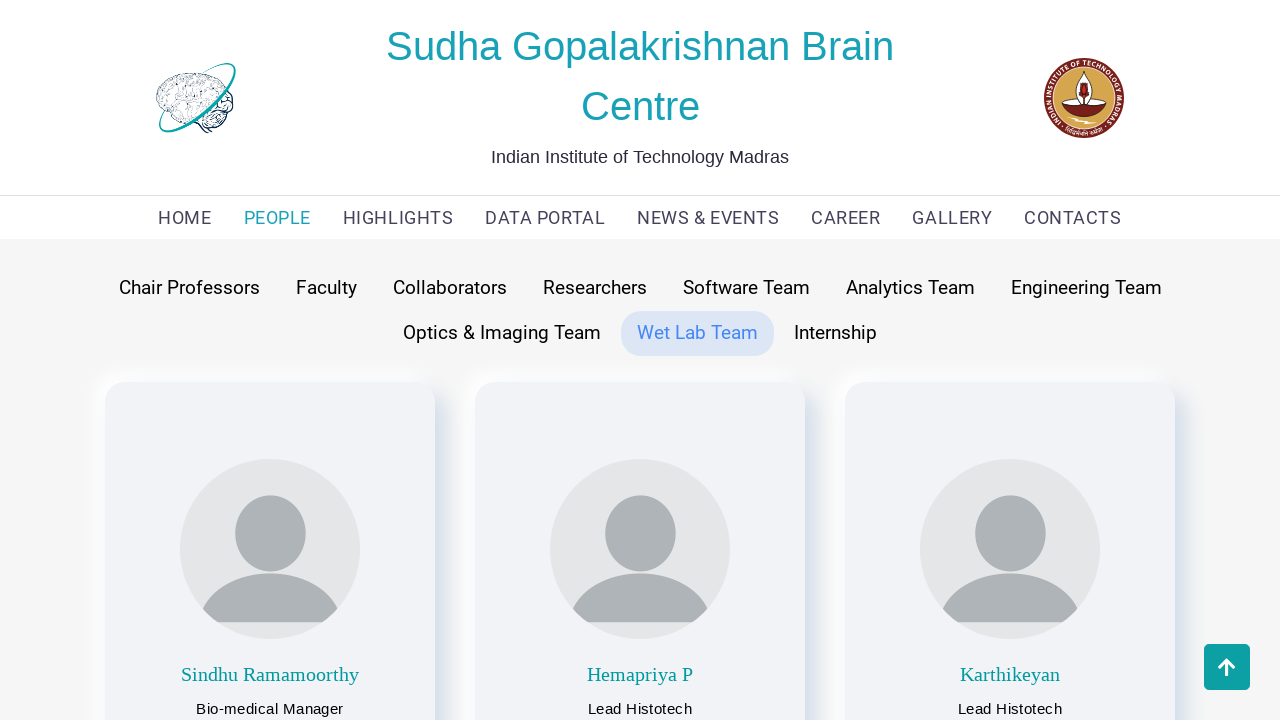